Tests the Add/Remove Elements functionality by clicking to navigate, adding an element, and waiting for it to appear

Starting URL: https://the-internet.herokuapp.com

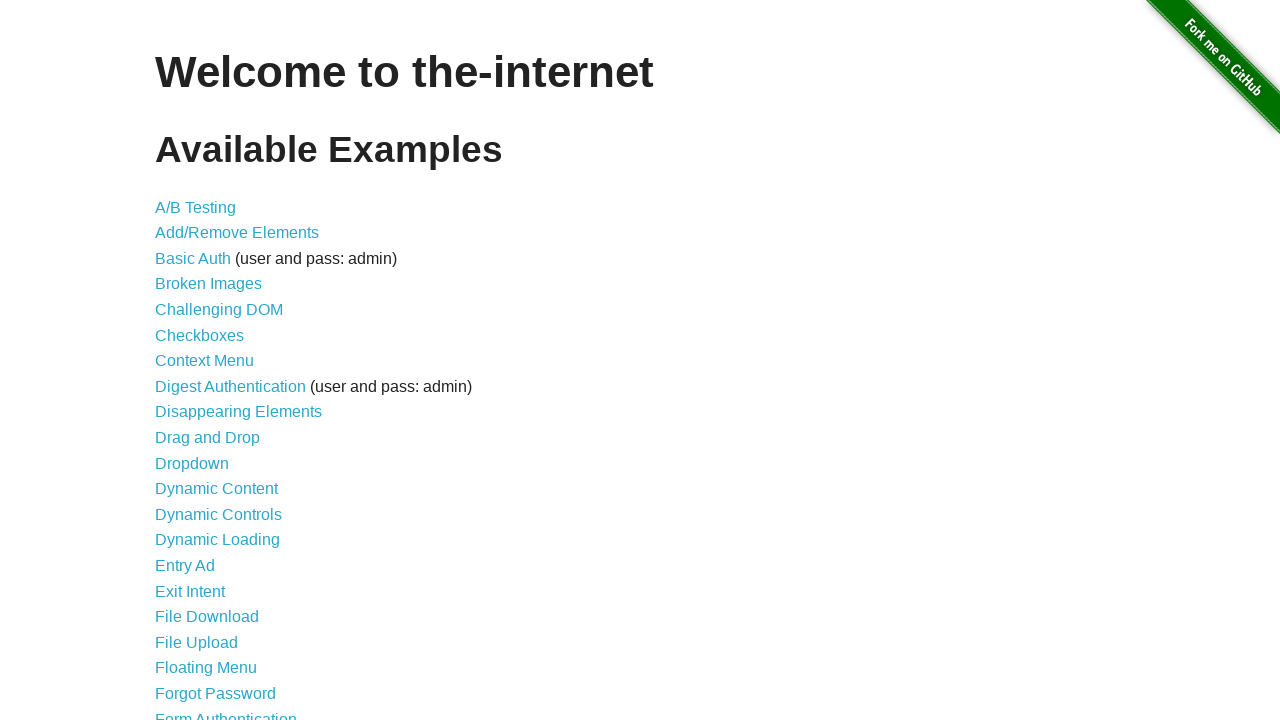

Clicked on Add/Remove Elements link to navigate to the page at (237, 233) on [href='/add_remove_elements/']
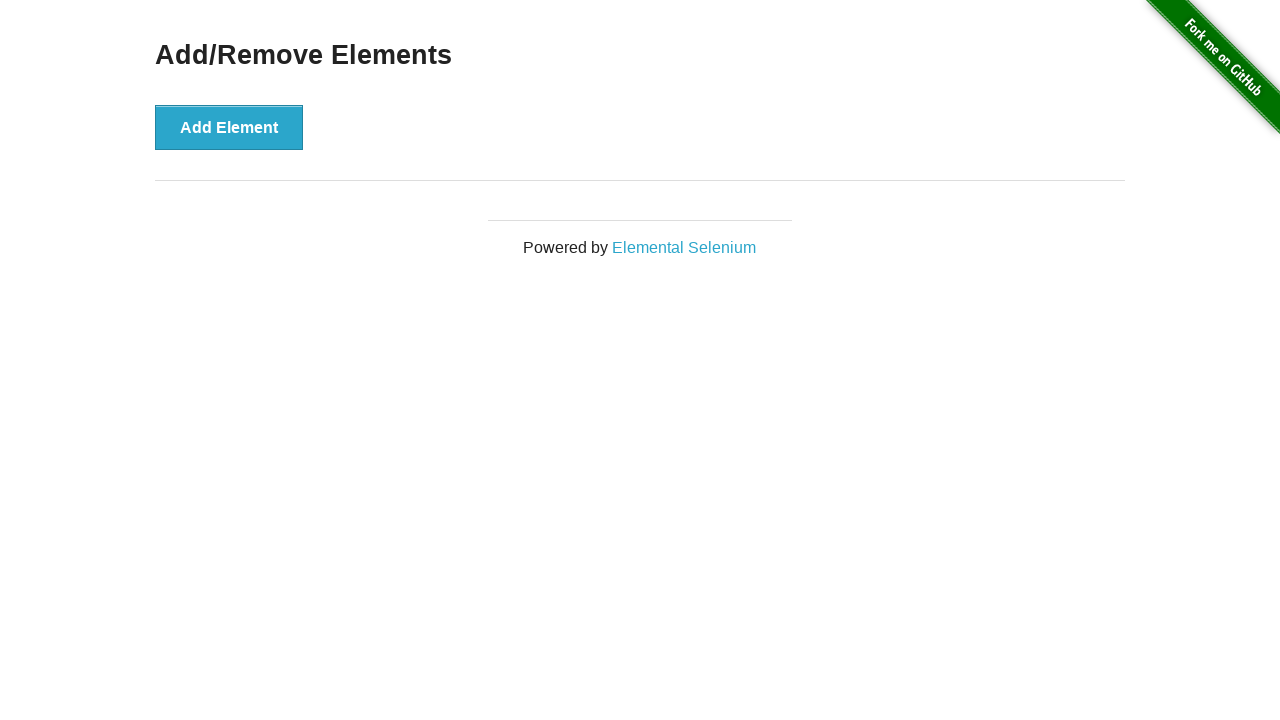

Clicked the Add Element button at (229, 127) on .example > button
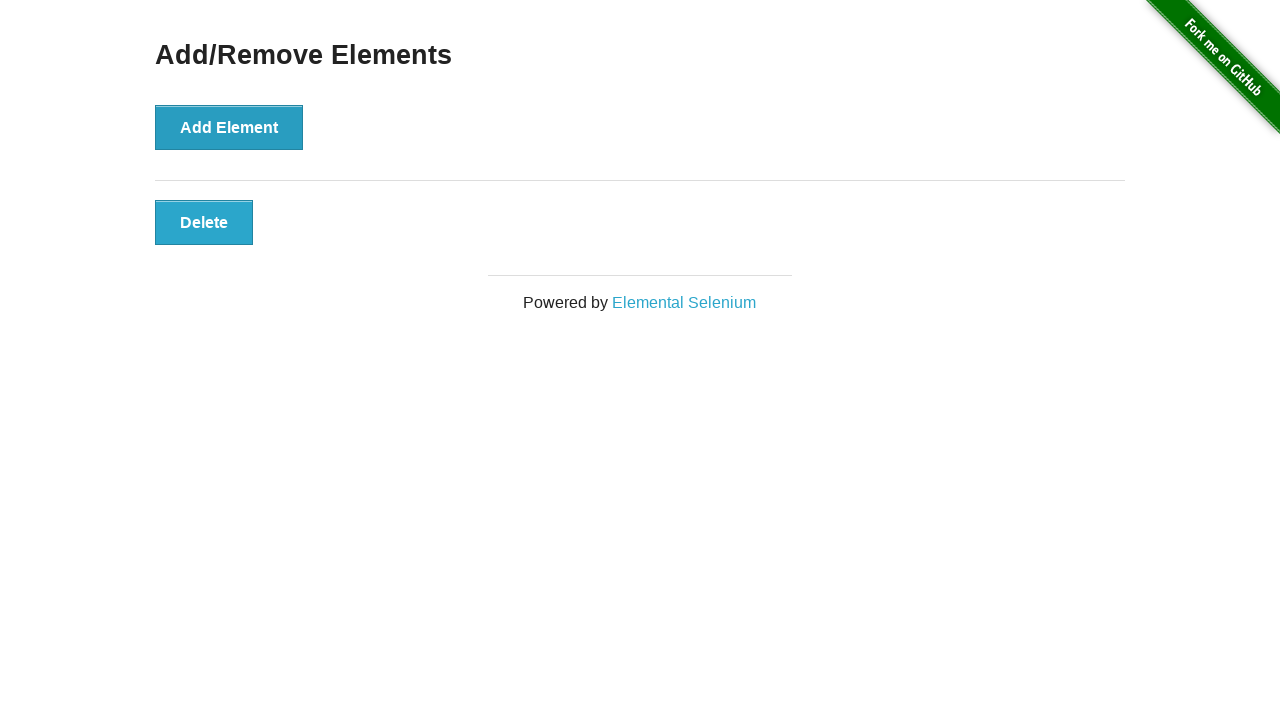

Elements container appeared after adding element
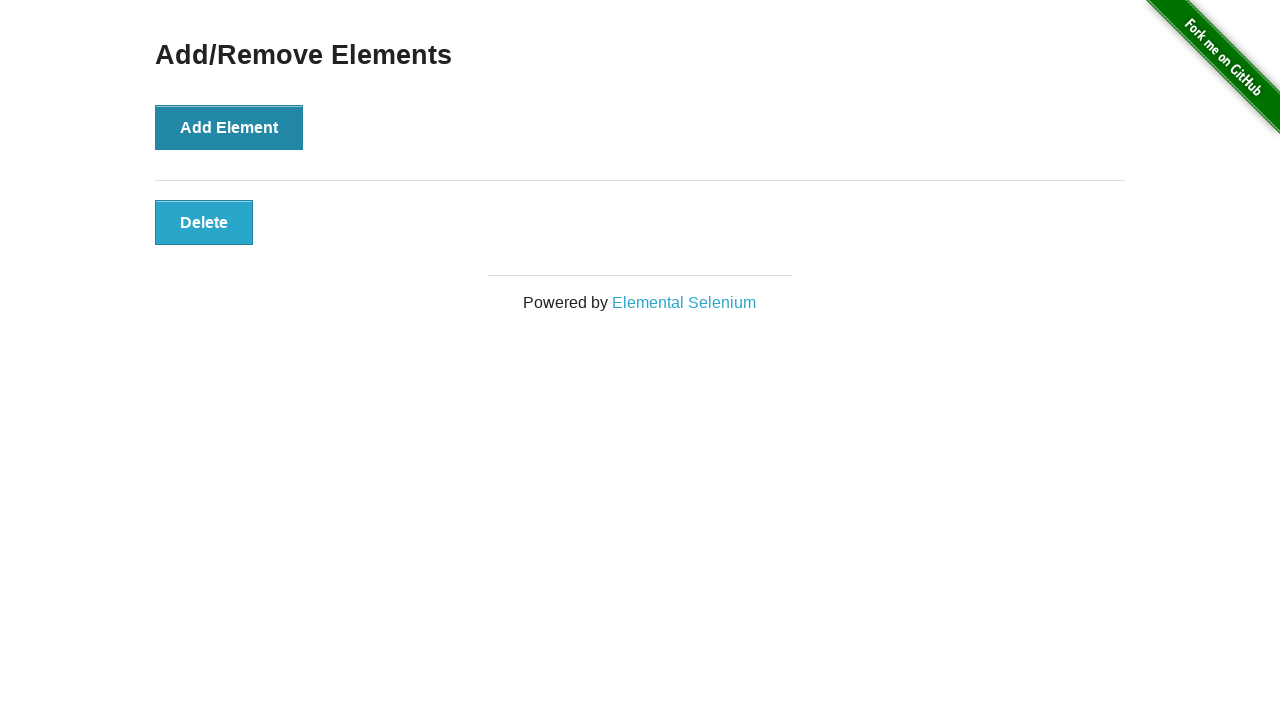

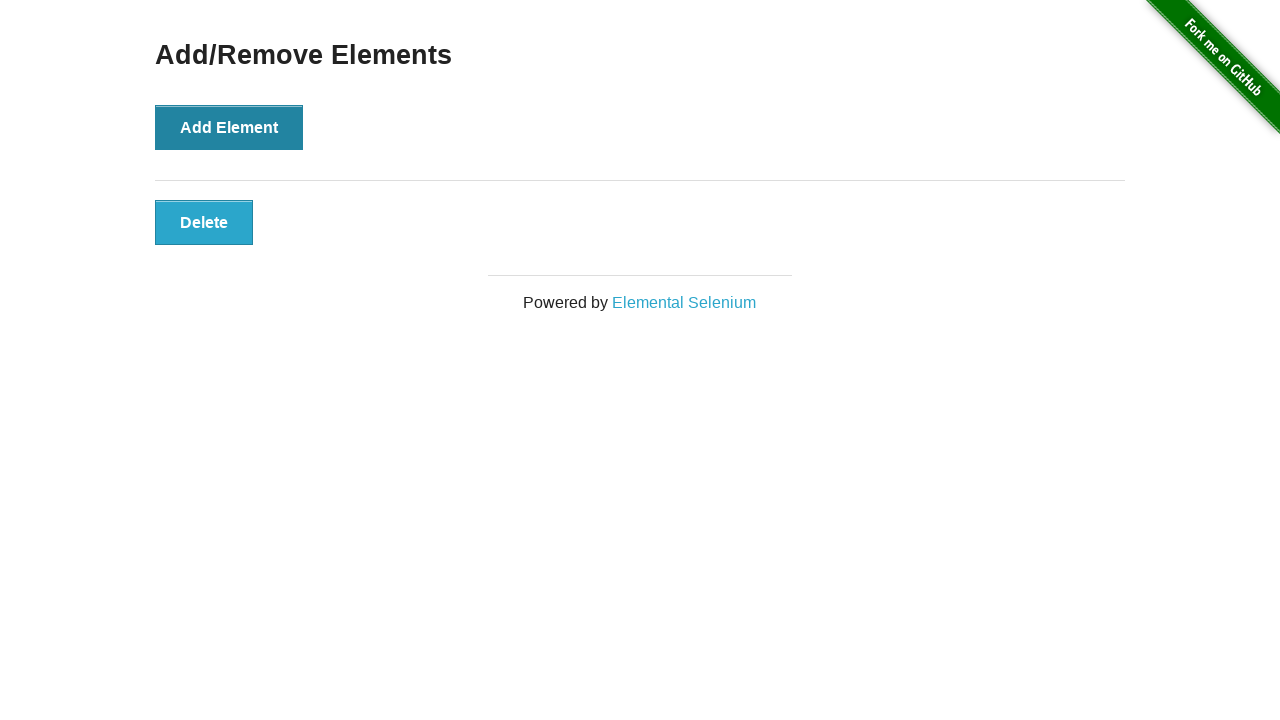